Tests the train search functionality on erail.in by searching for trains between Chennai Egmore (MS) and Madurai (MDU), then verifies the table sorting feature by clicking on the "Train Name" column header to sort the results alphabetically.

Starting URL: https://erail.in/

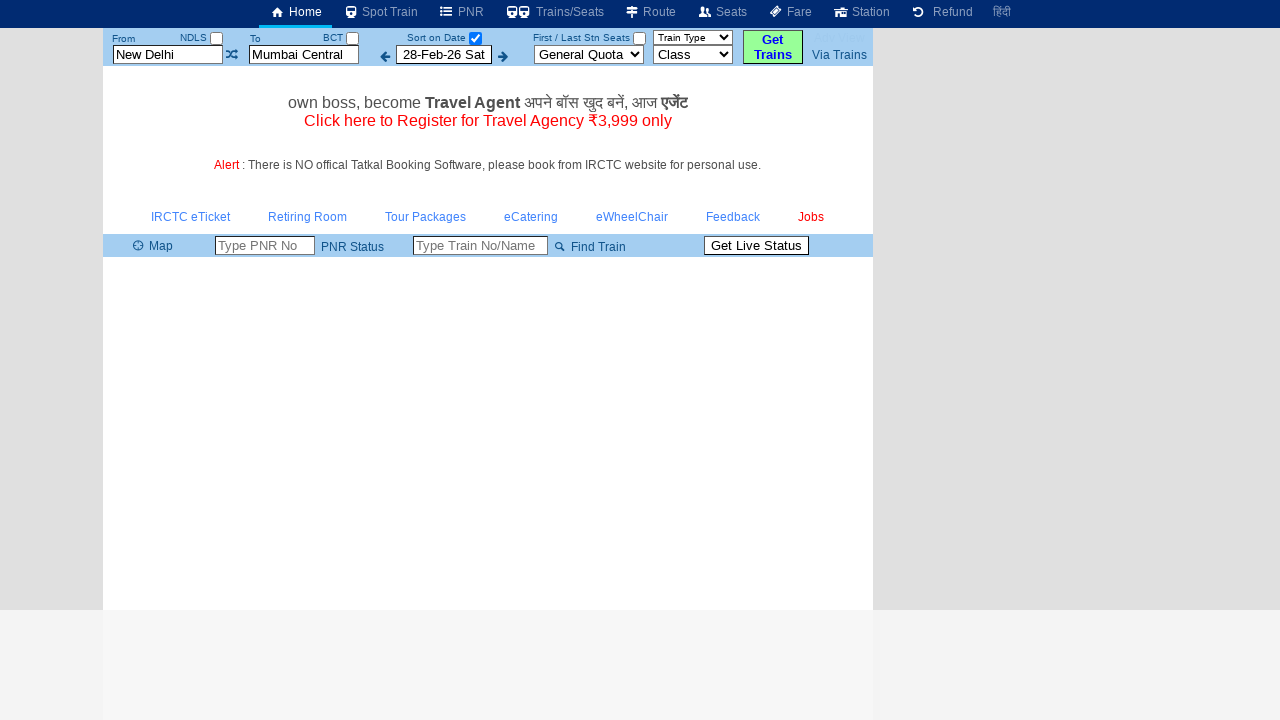

Cleared the 'From' station field on #txtStationFrom
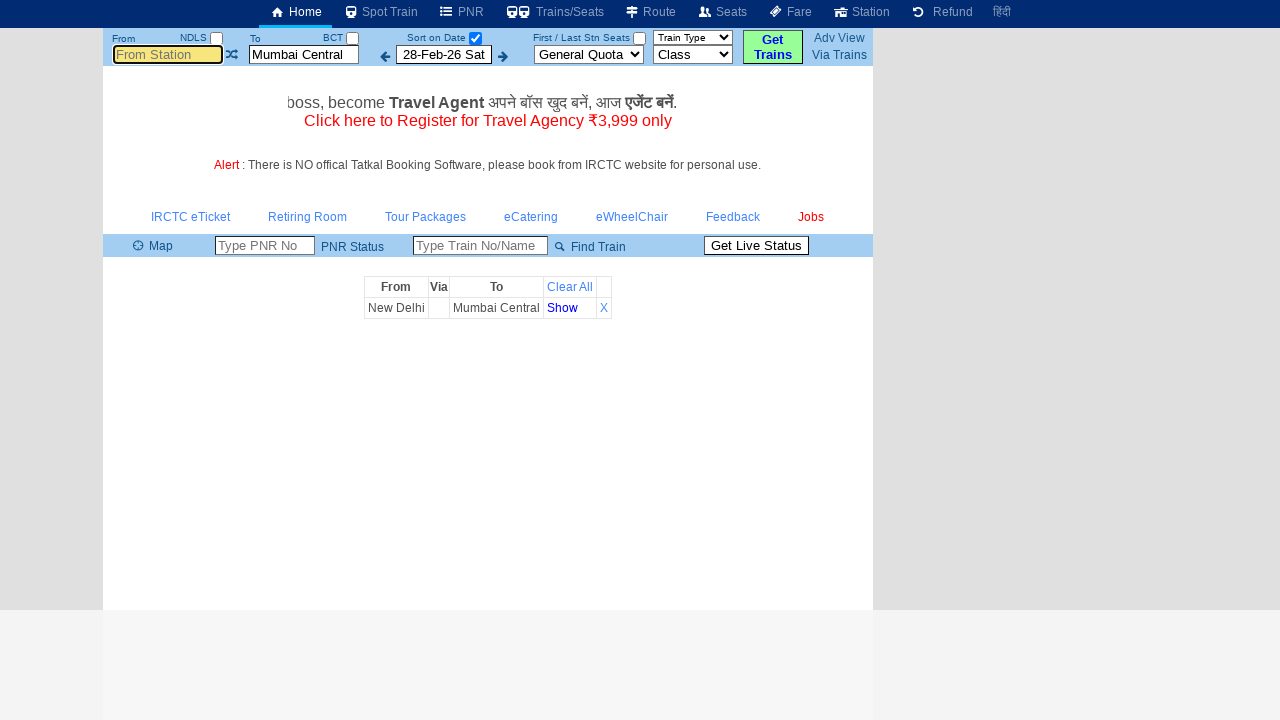

Filled 'From' station field with 'MS' (Chennai Egmore) on #txtStationFrom
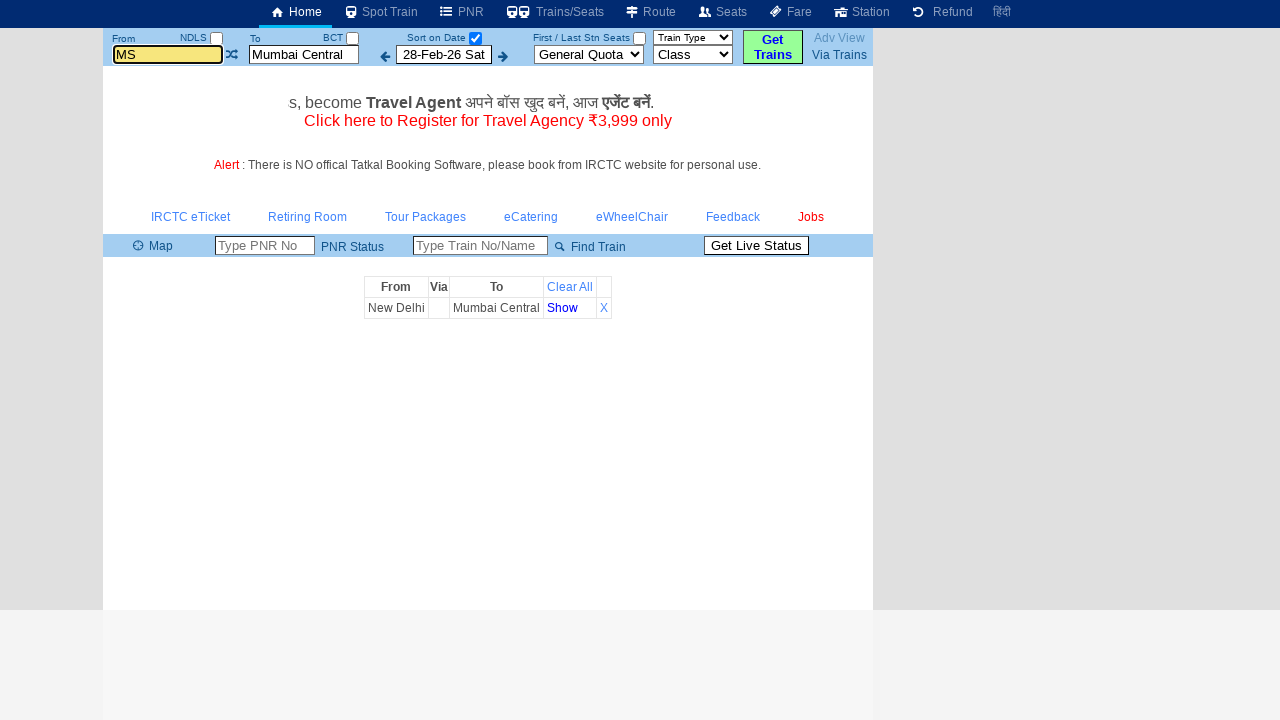

Pressed Tab to move to next field
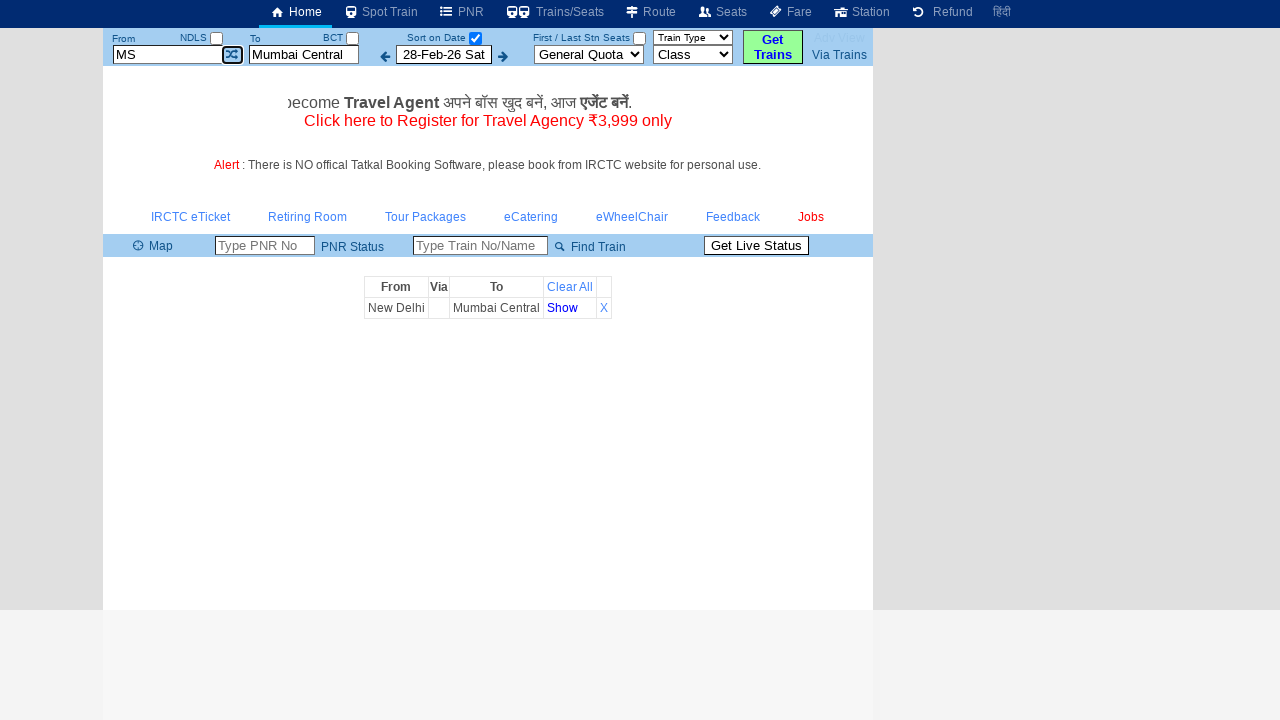

Cleared the 'To' station field on #txtStationTo
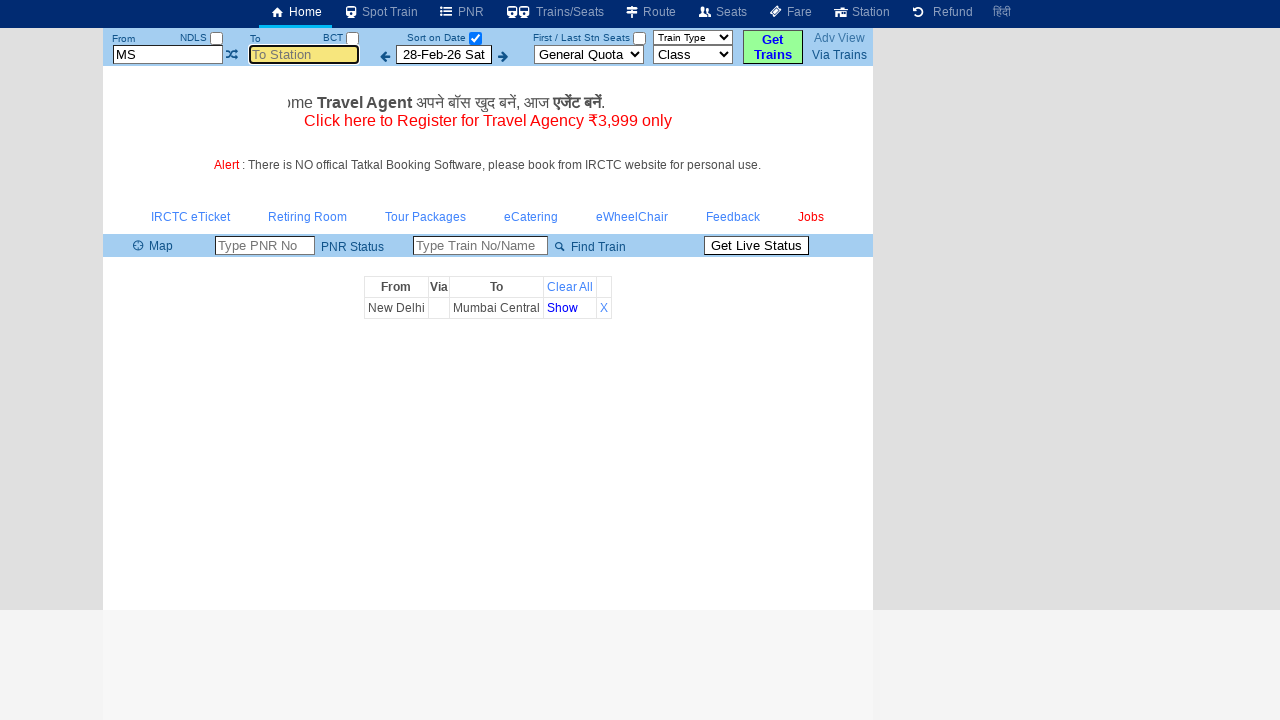

Filled 'To' station field with 'MDU' (Madurai) on #txtStationTo
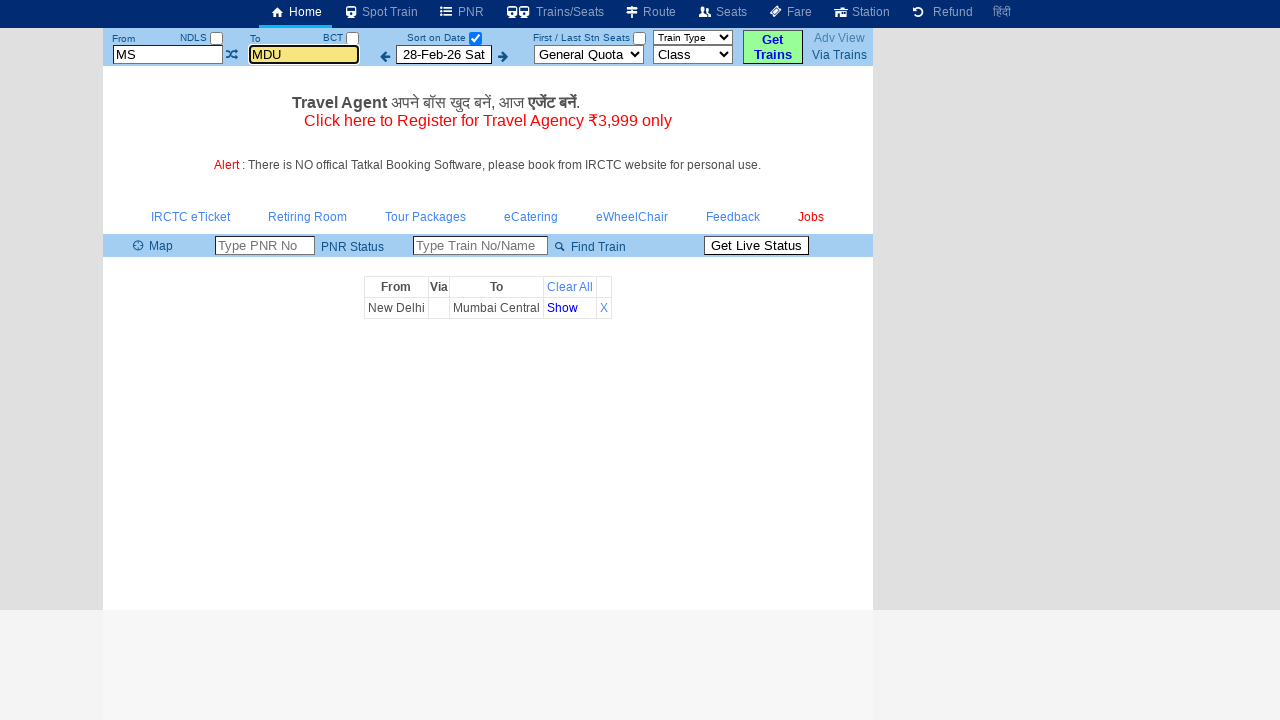

Pressed Tab to confirm station selection
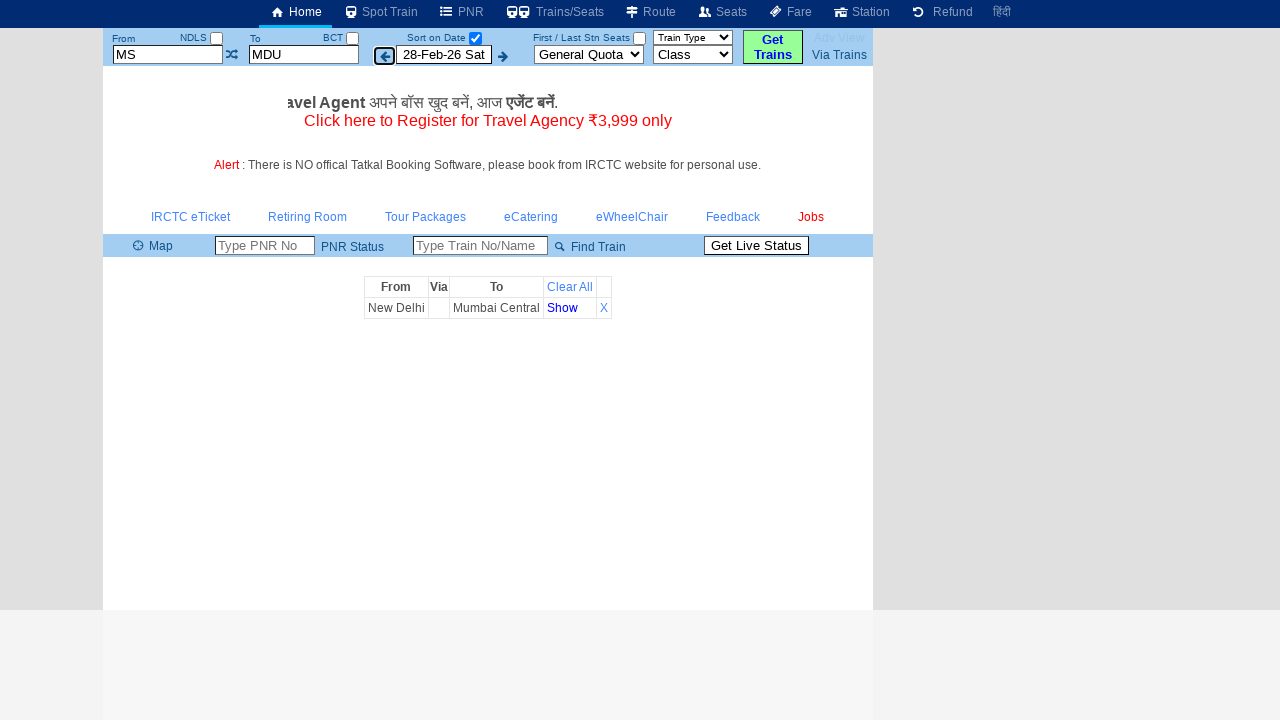

Unchecked the 'Sort On Date' checkbox at (475, 38) on #chkSelectDateOnly
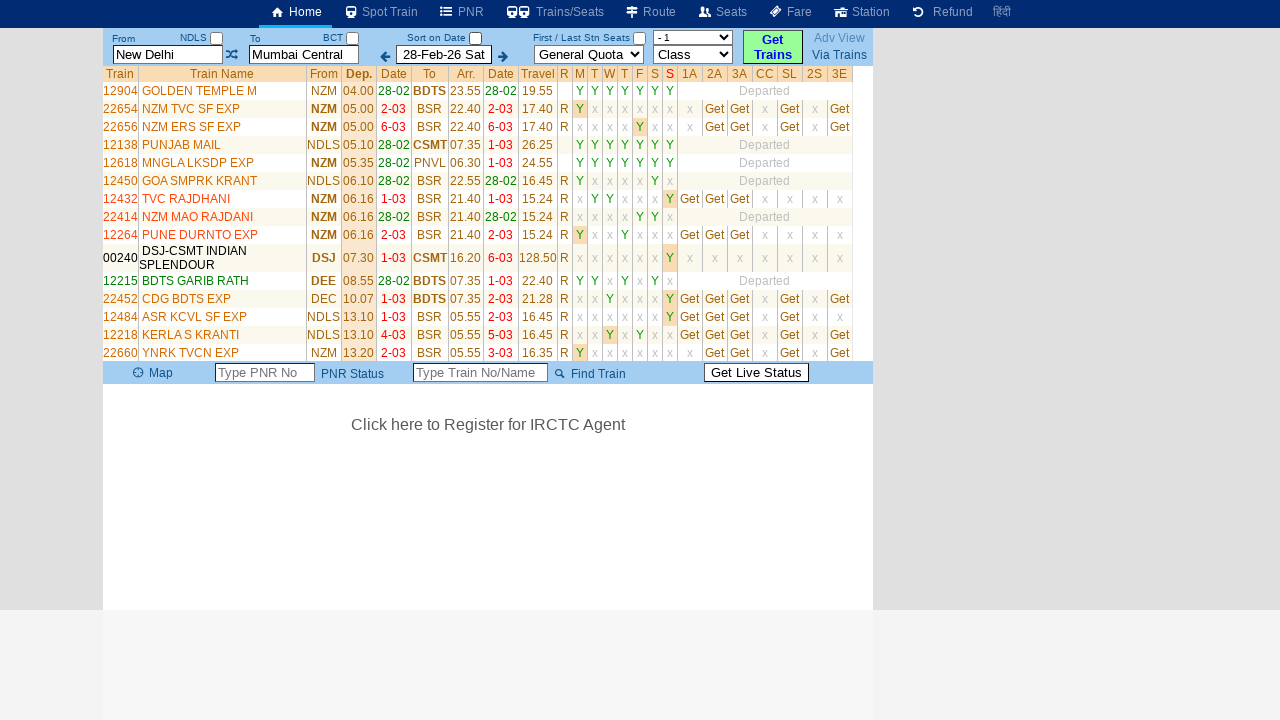

Train list table loaded successfully
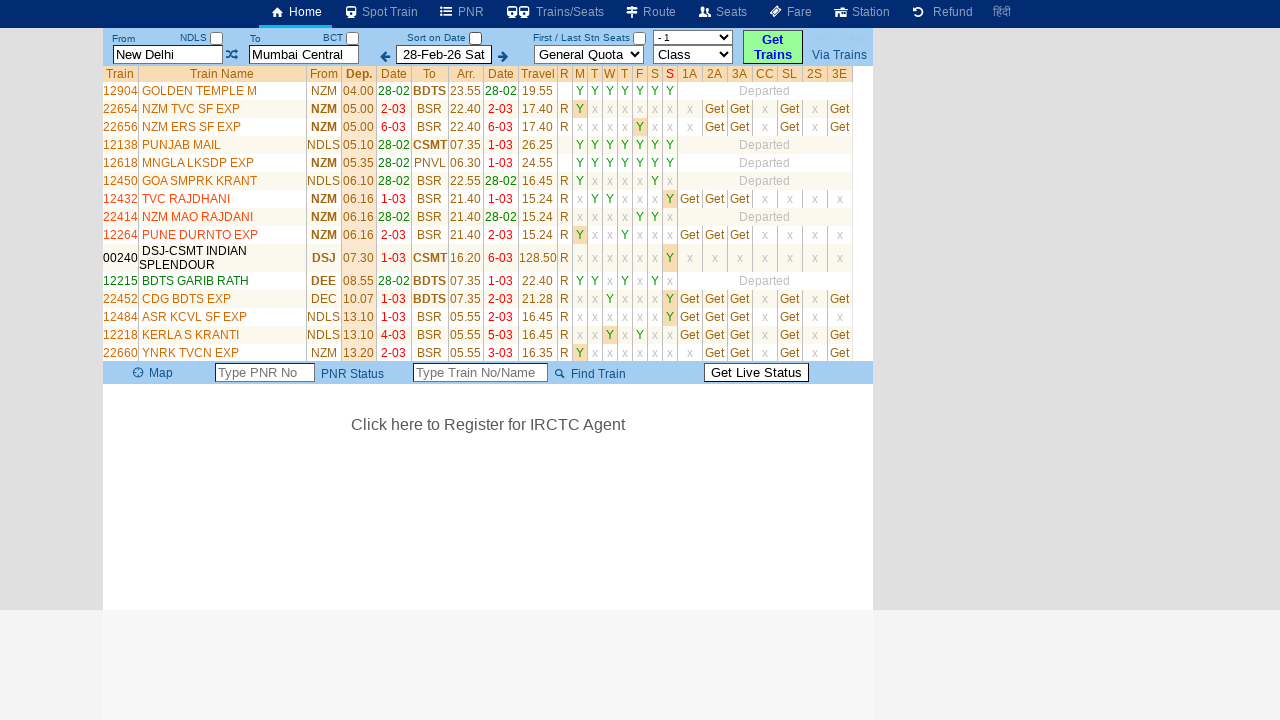

Clicked on 'Train Name' column header to sort alphabetically at (222, 74) on text=Train Name
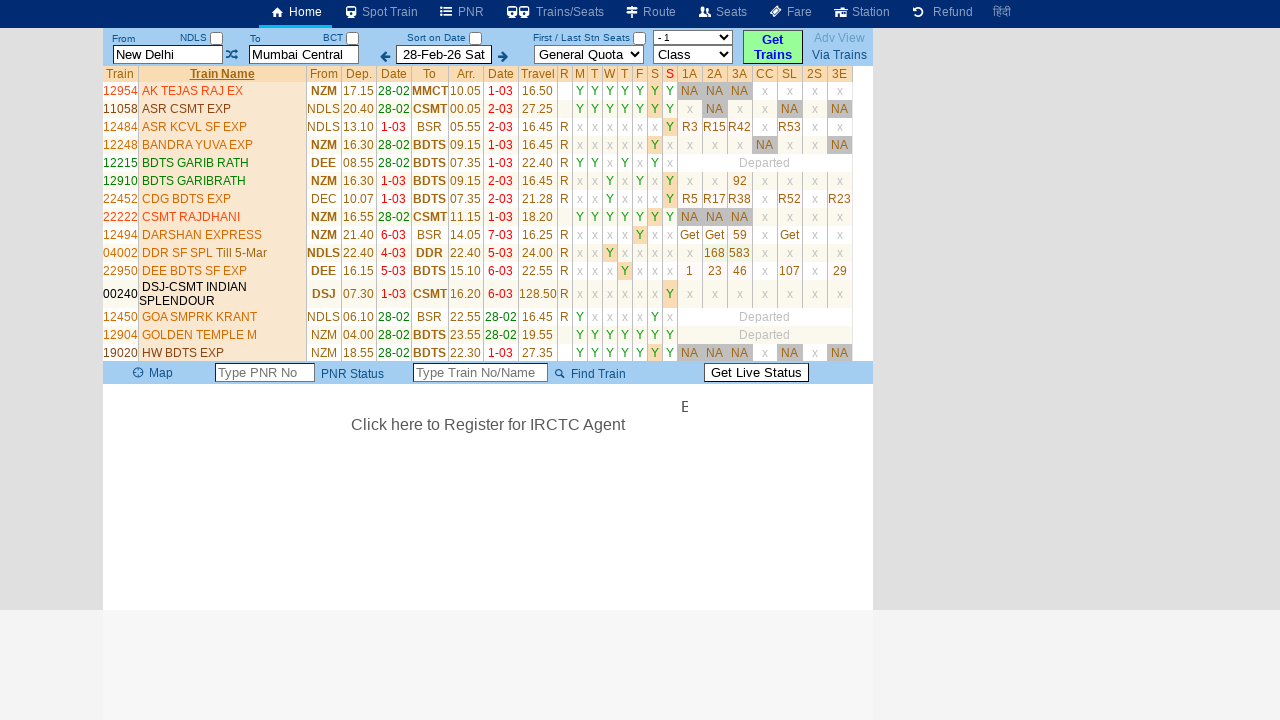

Train table sorted and results displayed
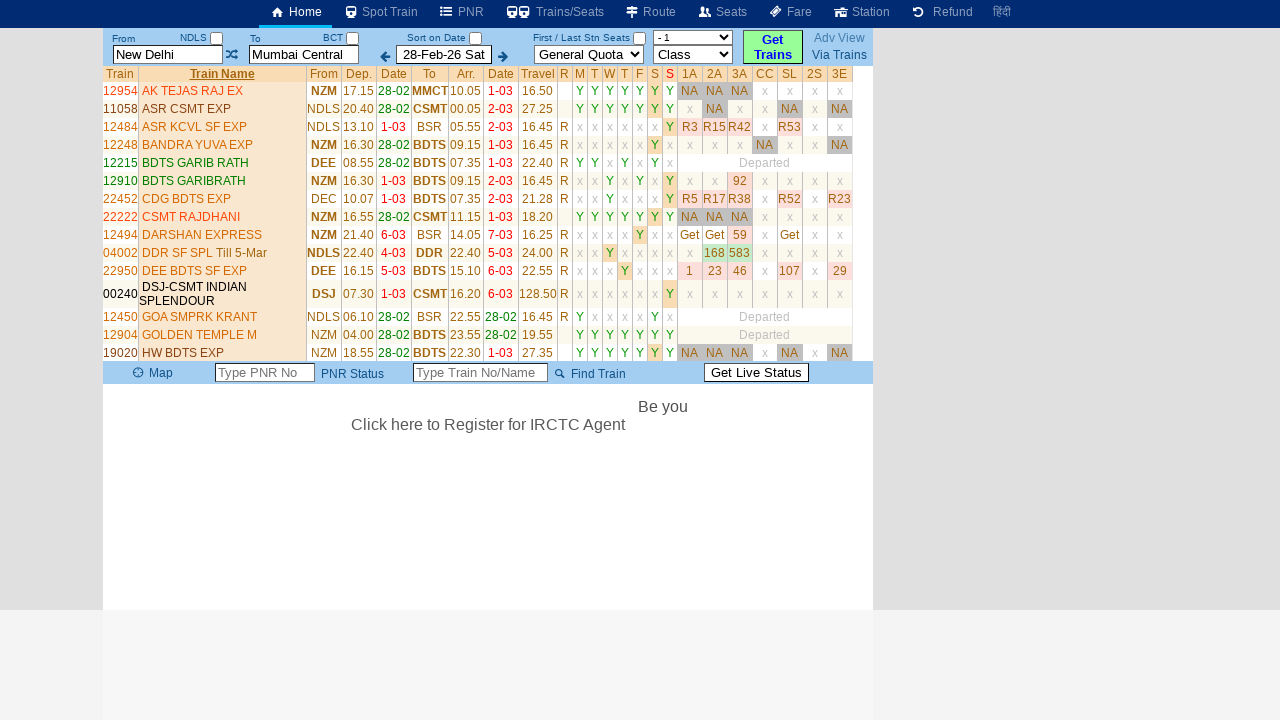

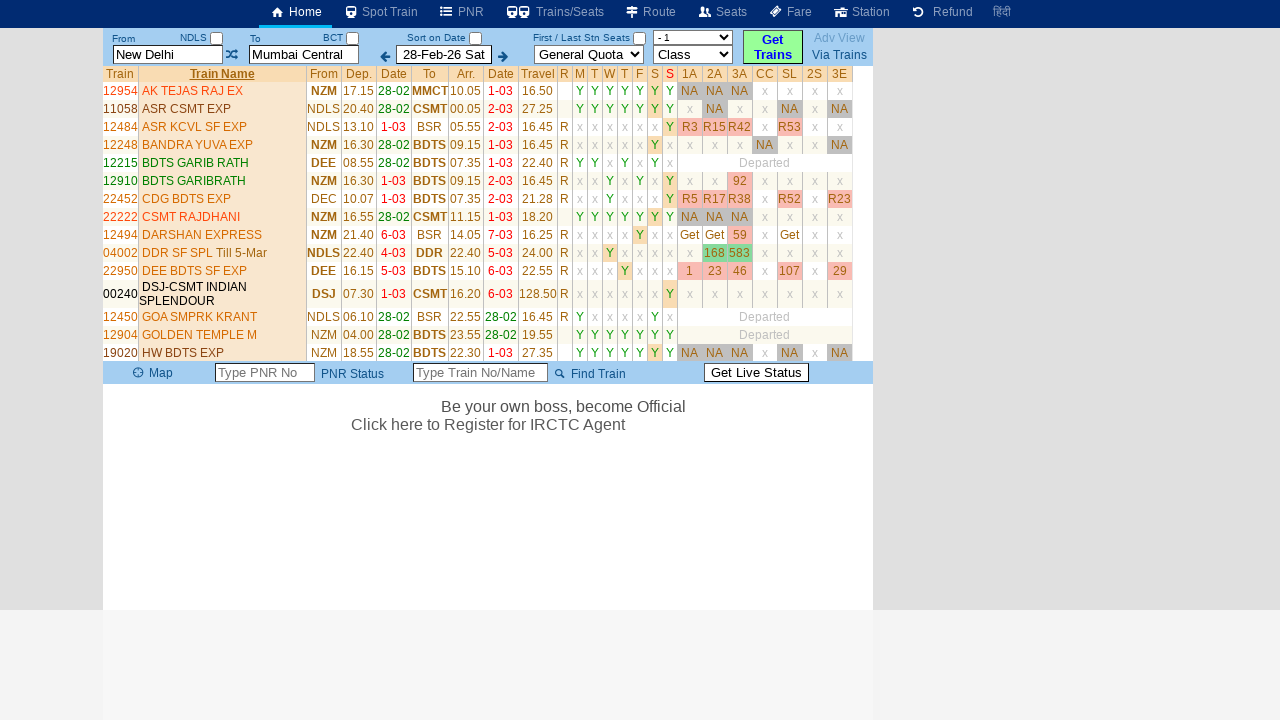